Fills out a complete feedback form with name, age, language checkboxes, gender radio button, dropdown selection, and comment, then submits and verifies the data on the confirmation page.

Starting URL: https://kristinek.github.io/site/tasks/provide_feedback

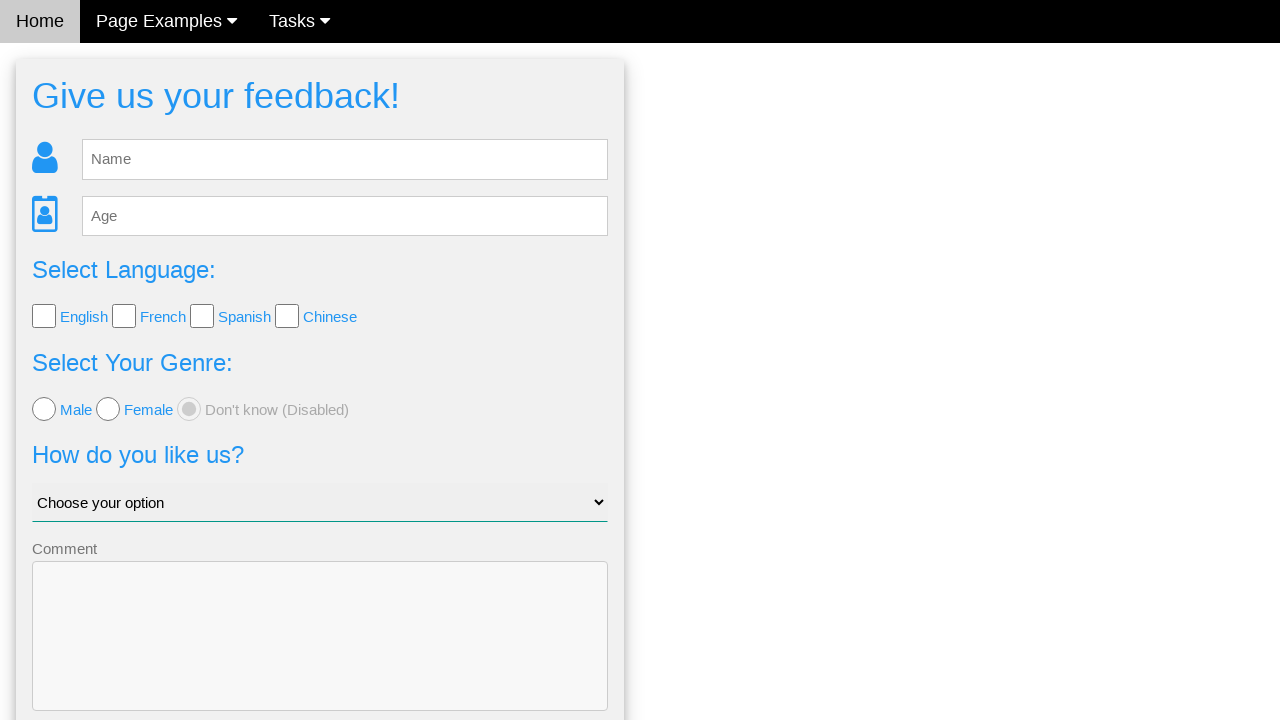

Filled name field with 'John' on input[name='name']
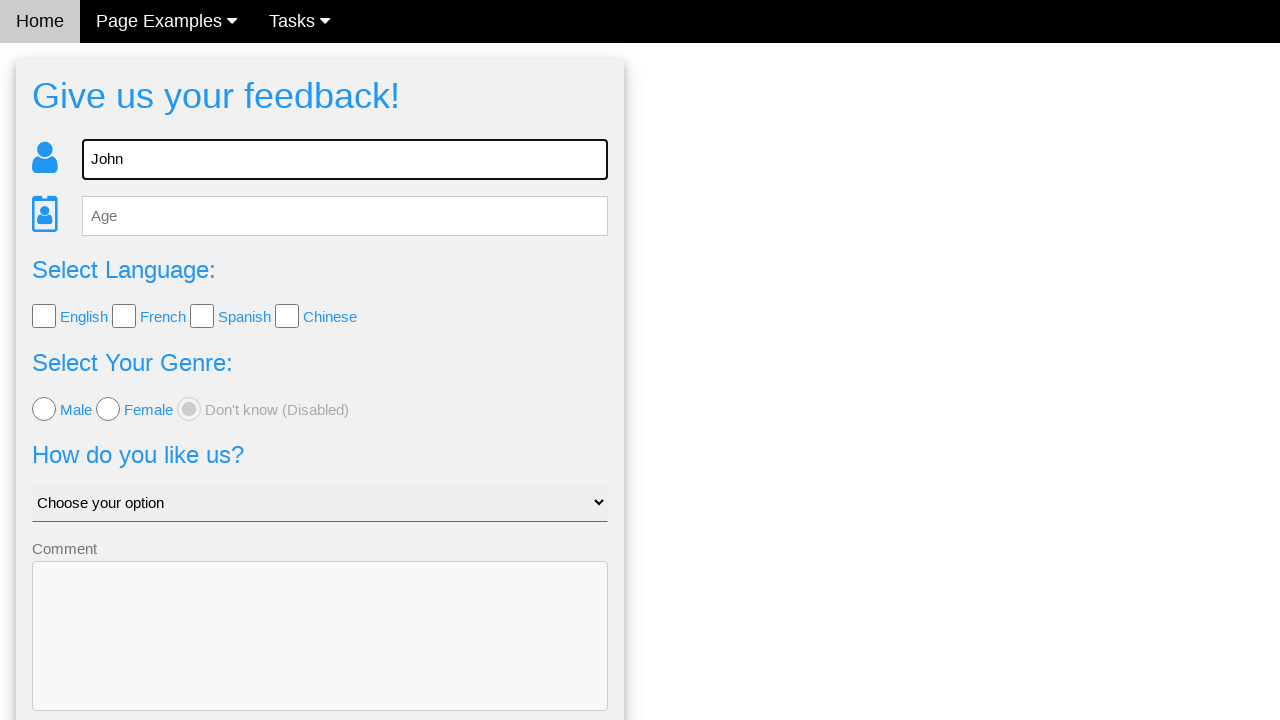

Filled age field with '23' on input[name='age']
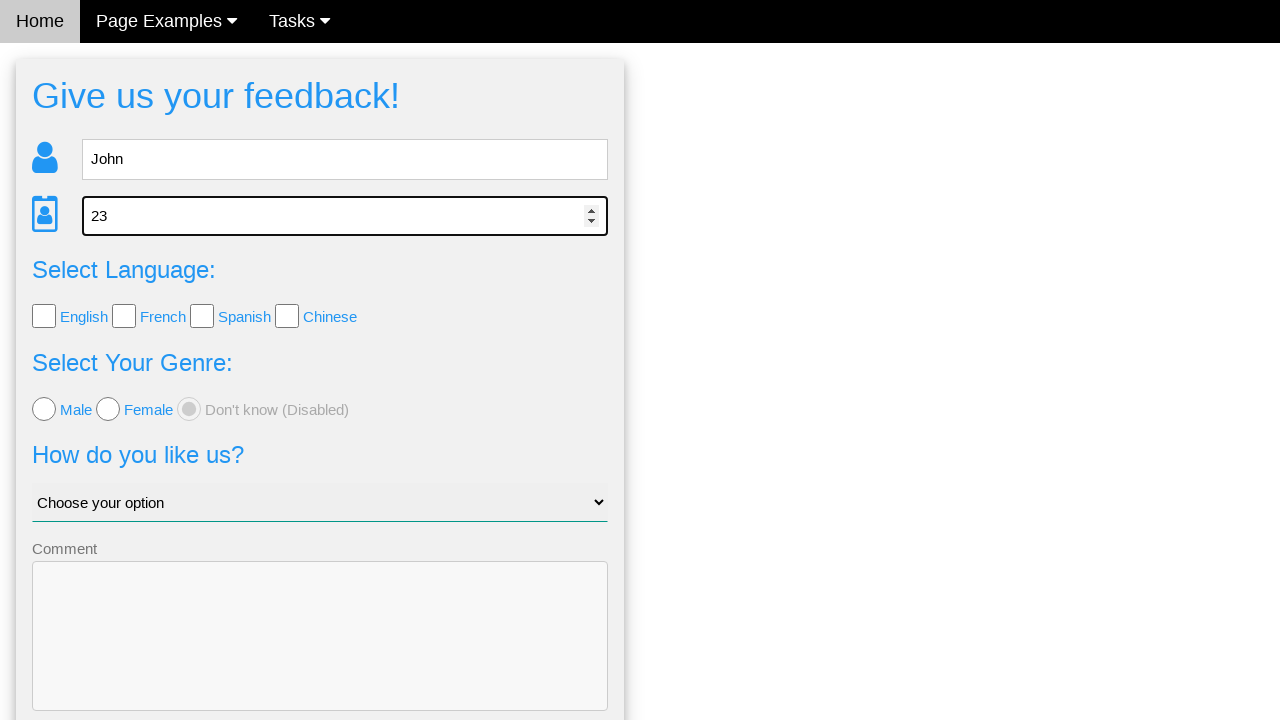

Checked first language checkbox (English) at (44, 316) on input[type='checkbox']:nth-of-type(1)
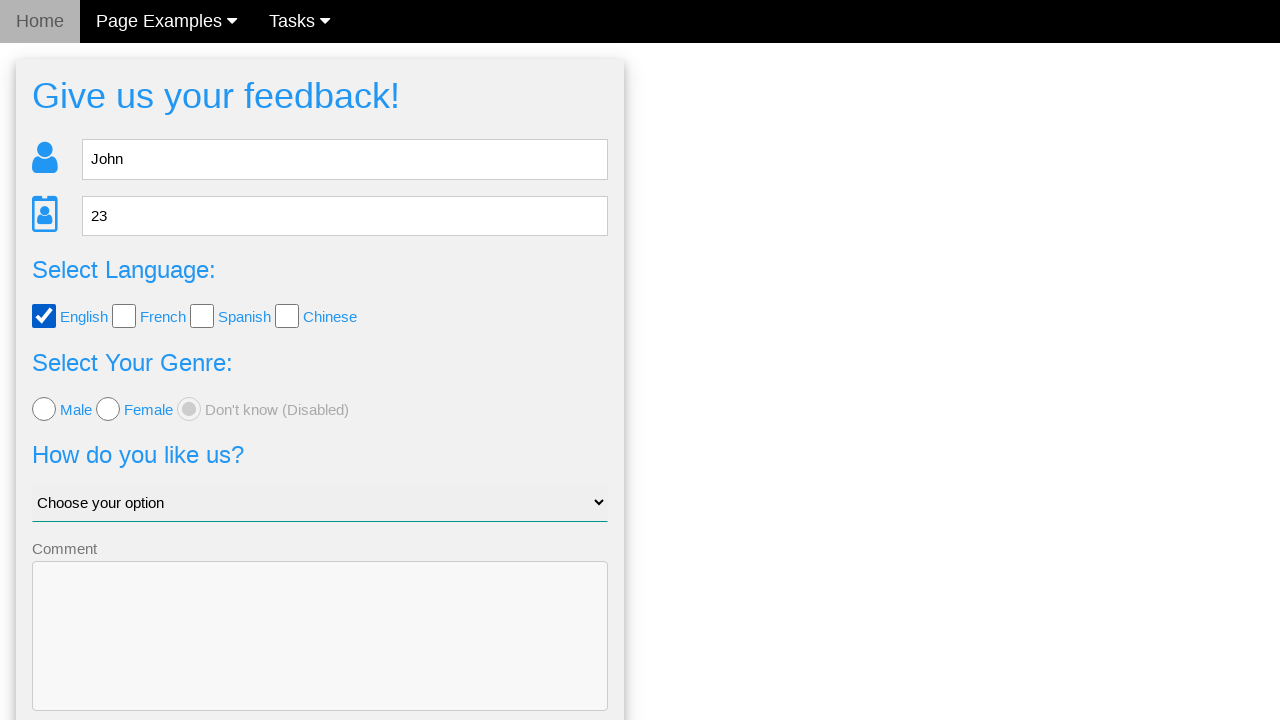

Checked fourth language checkbox (Chinese) at (287, 316) on input[type='checkbox']:nth-of-type(4)
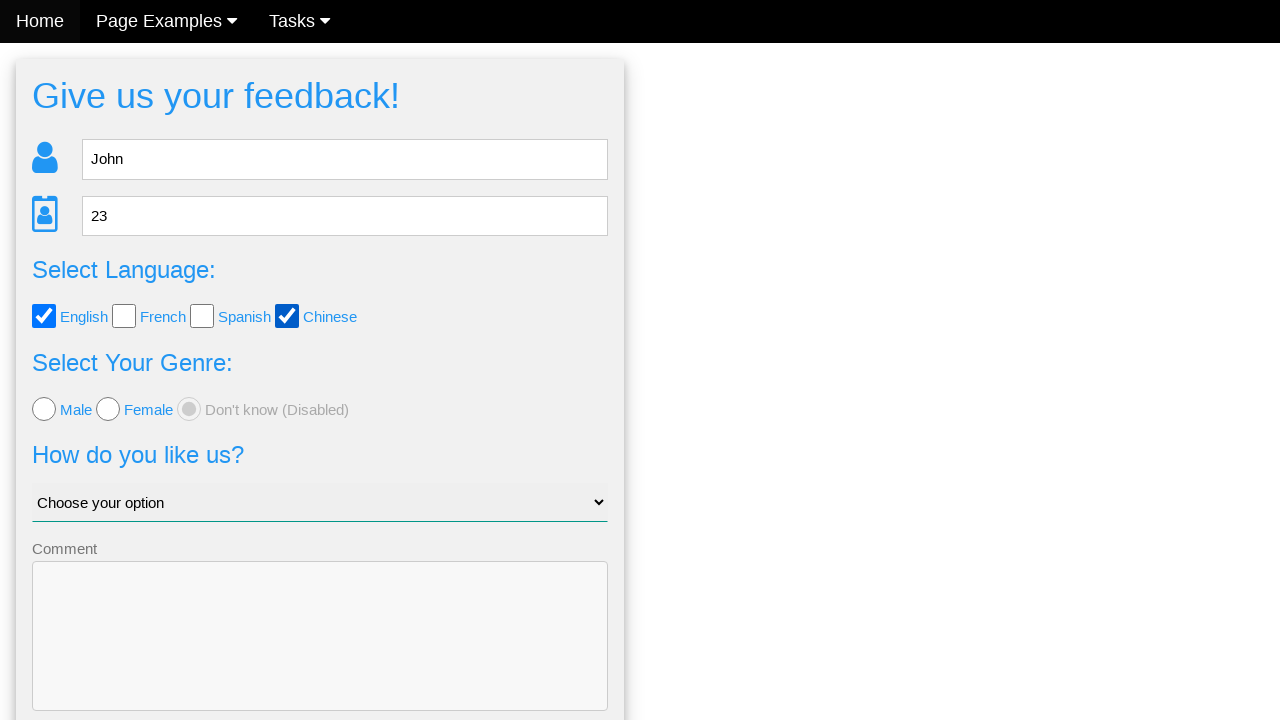

Selected male radio button for gender at (44, 409) on input[type='radio'][value='male']
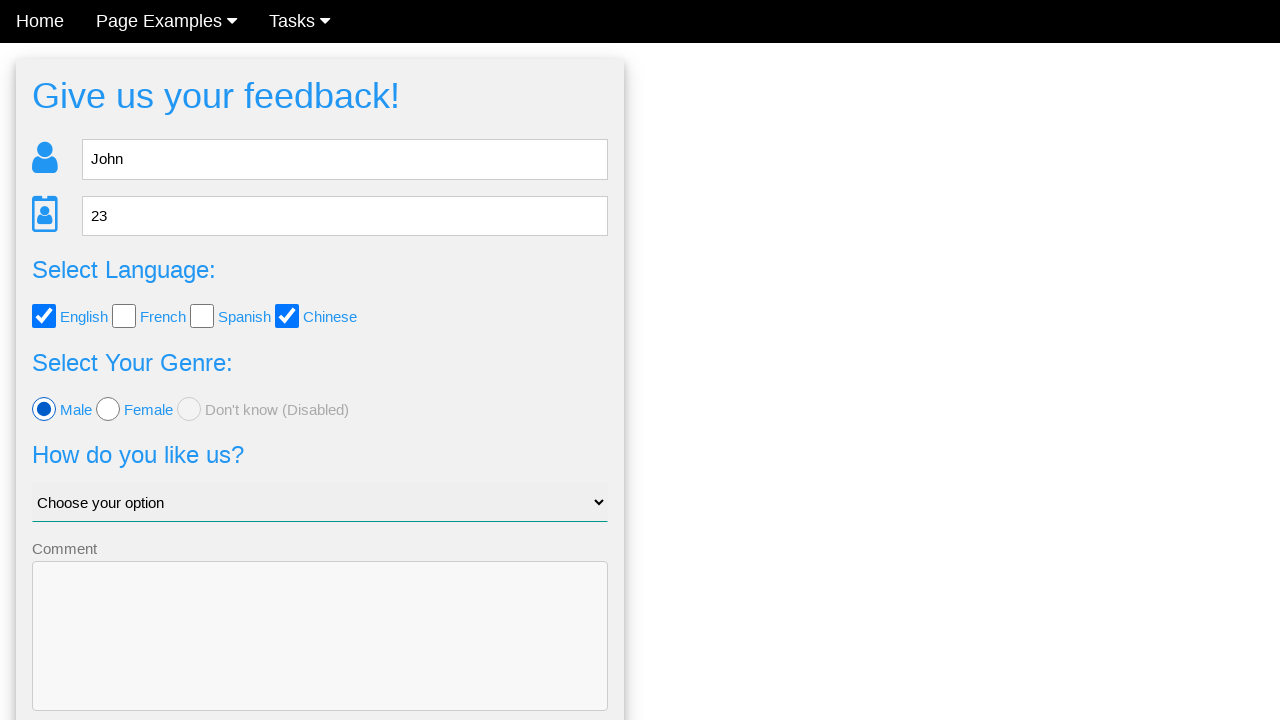

Selected 'Bad' option from dropdown (index 3) on select
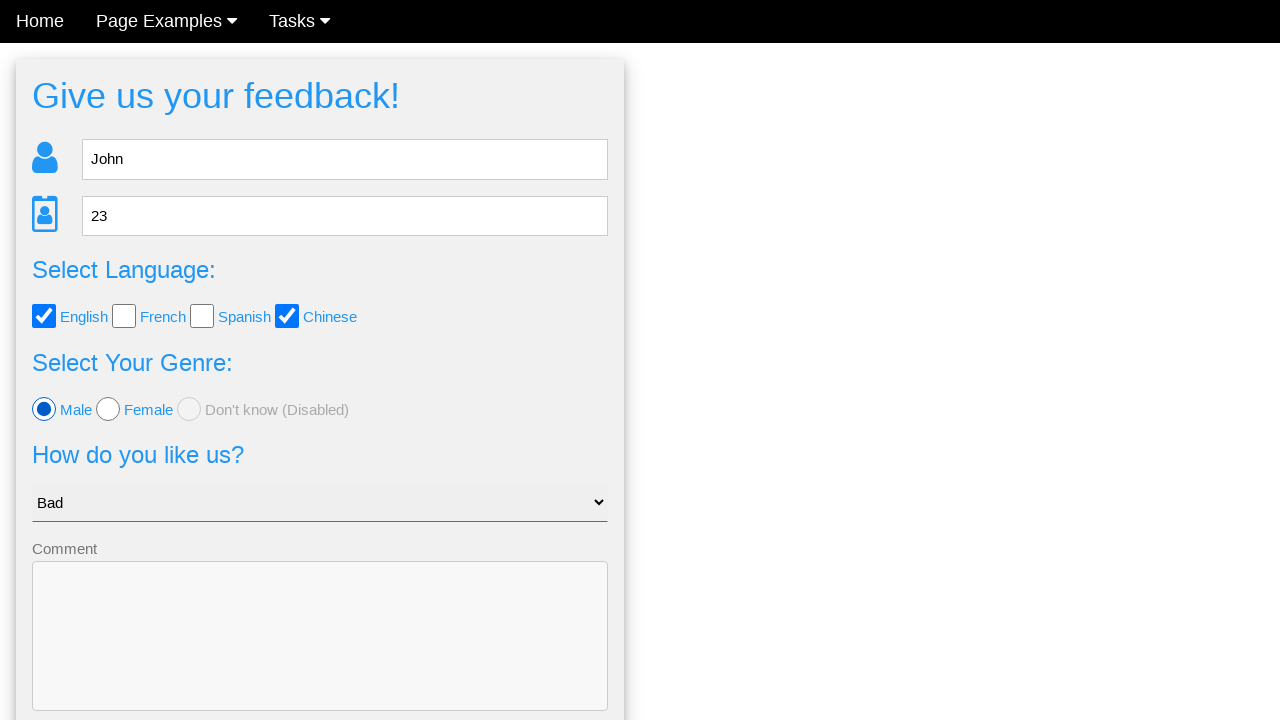

Filled comment field with 'Hello world' on textarea
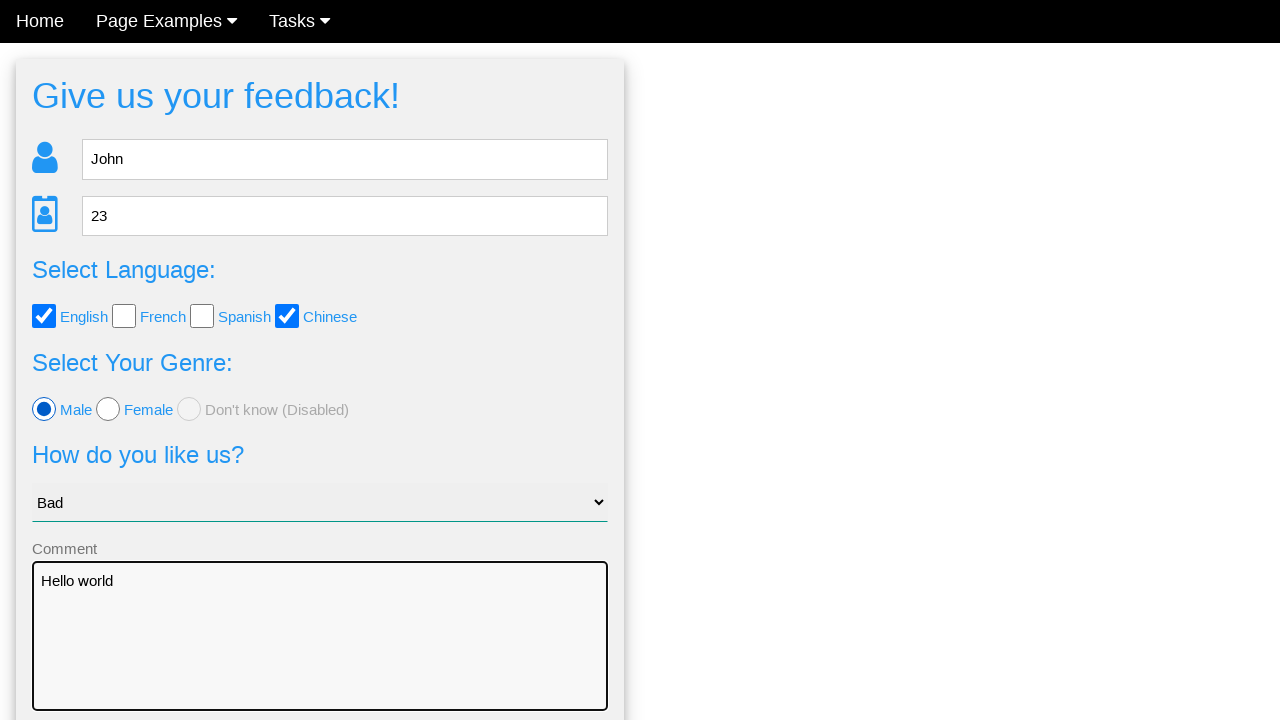

Clicked Send button to submit the feedback form at (320, 656) on button[type='submit'], input[type='submit'], .btn-primary, button:has-text('Send
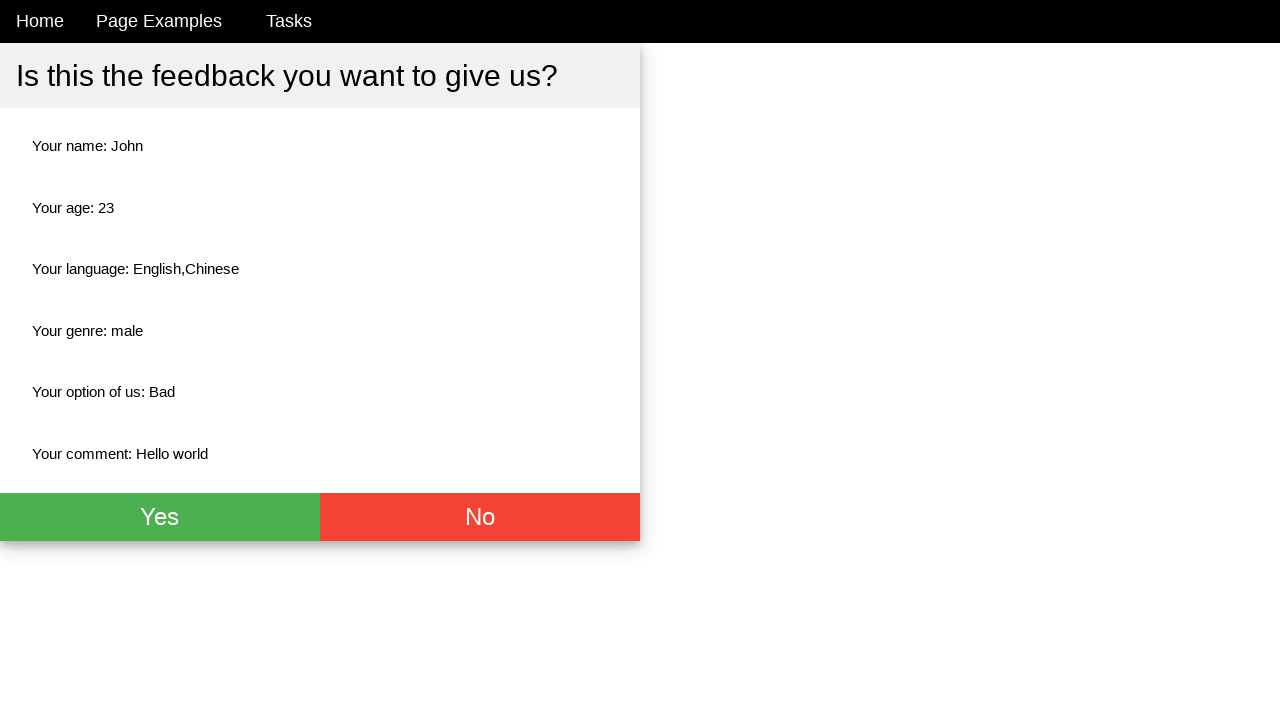

Confirmation page loaded with submitted data displayed
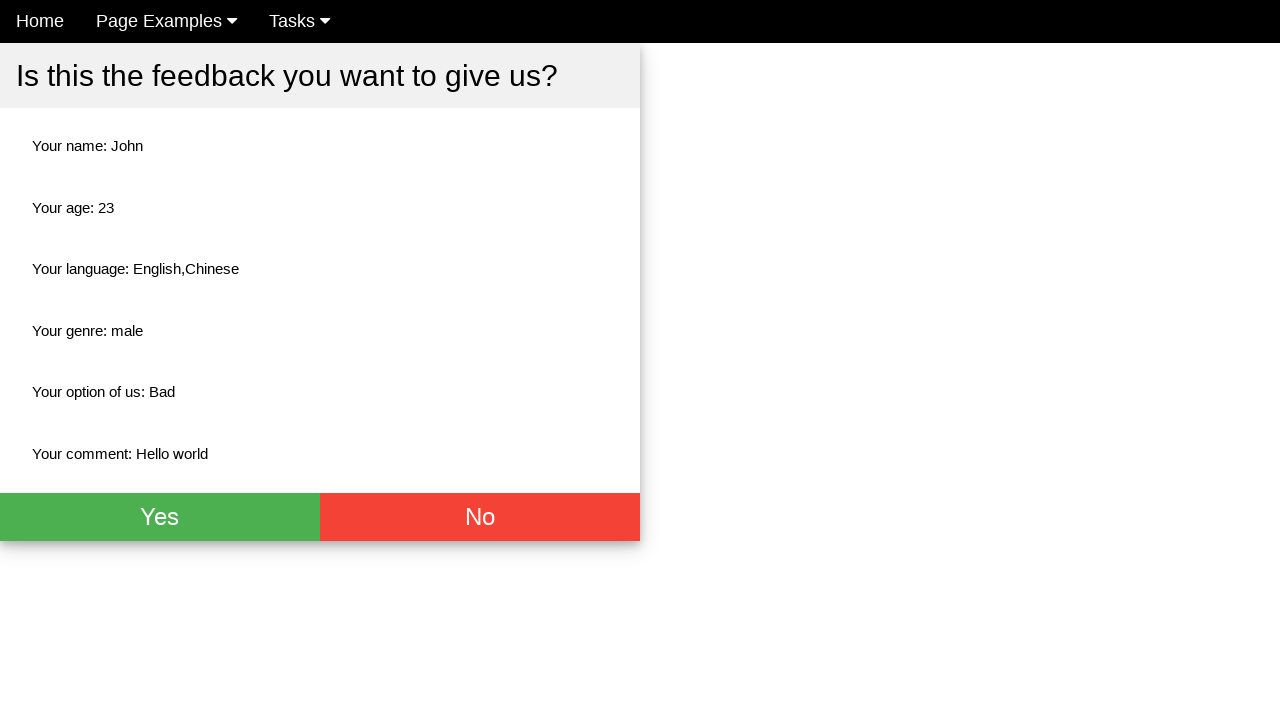

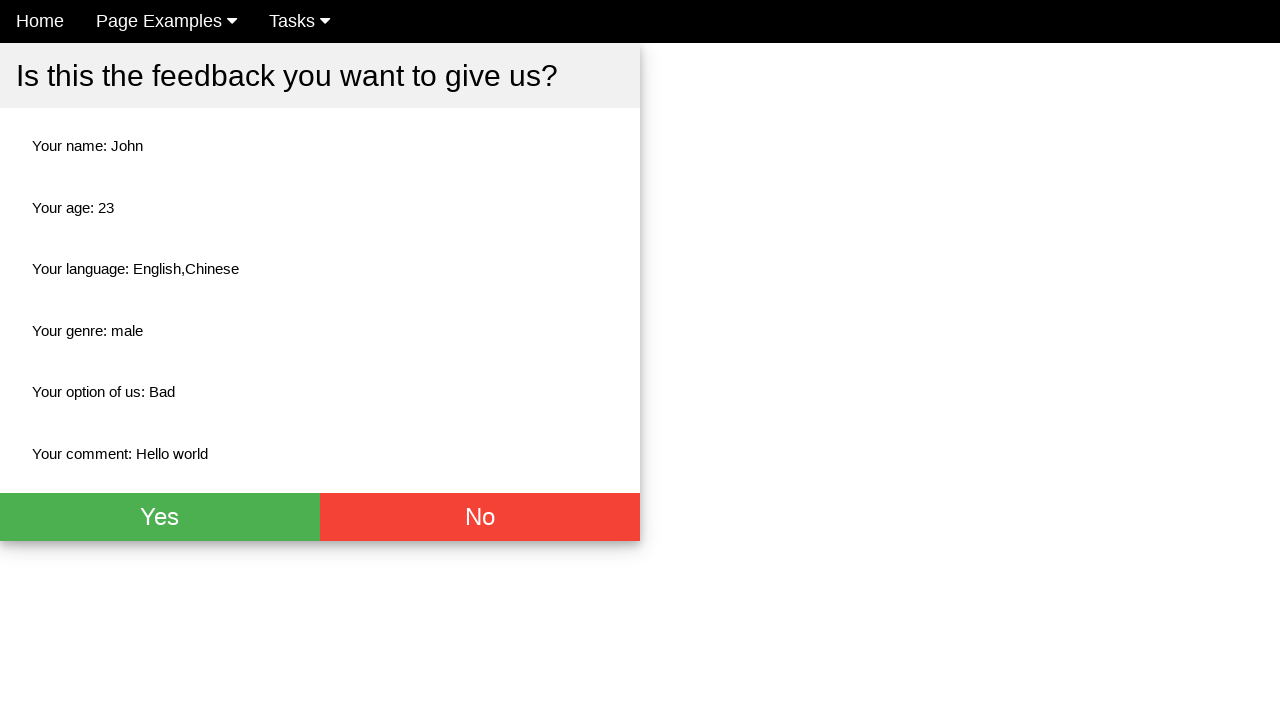